Tests multiple checkbox selection functionality by clicking all three checkboxes and submitting the form, then verifying the result is displayed

Starting URL: https://www.qa-practice.com/elements/checkbox/mult_checkbox

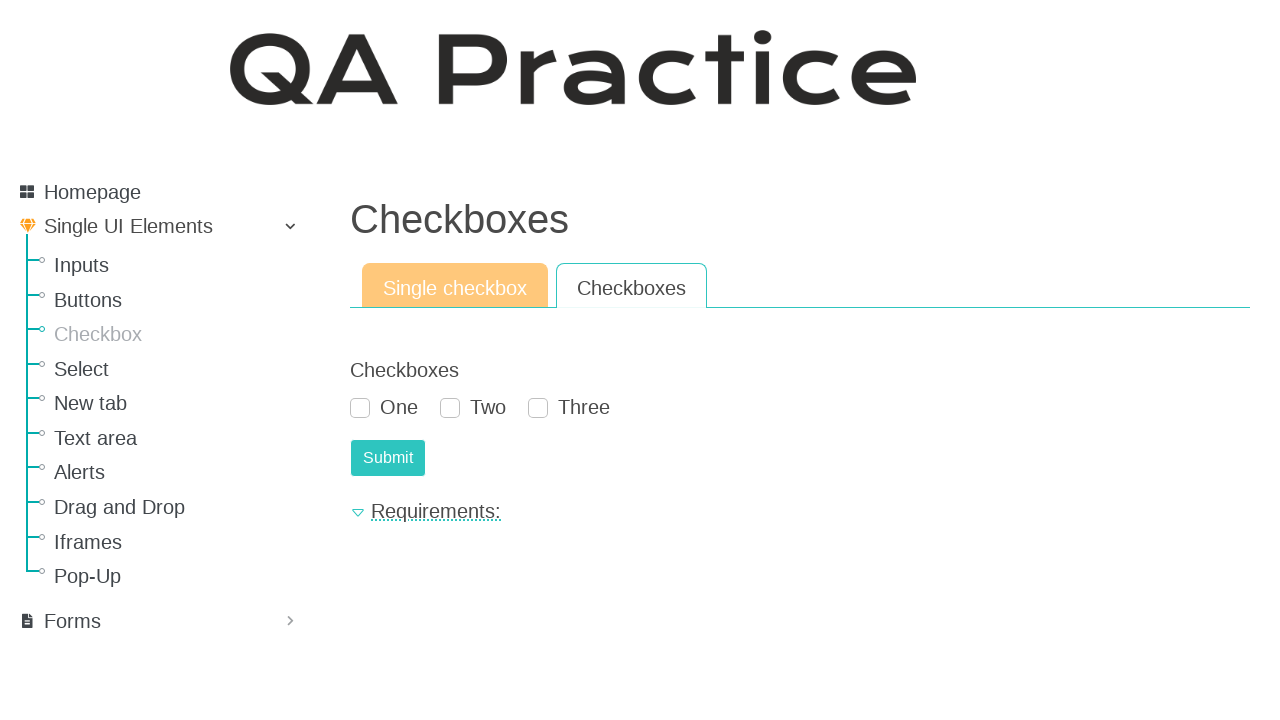

Clicked first checkbox at (360, 408) on #id_checkboxes_0
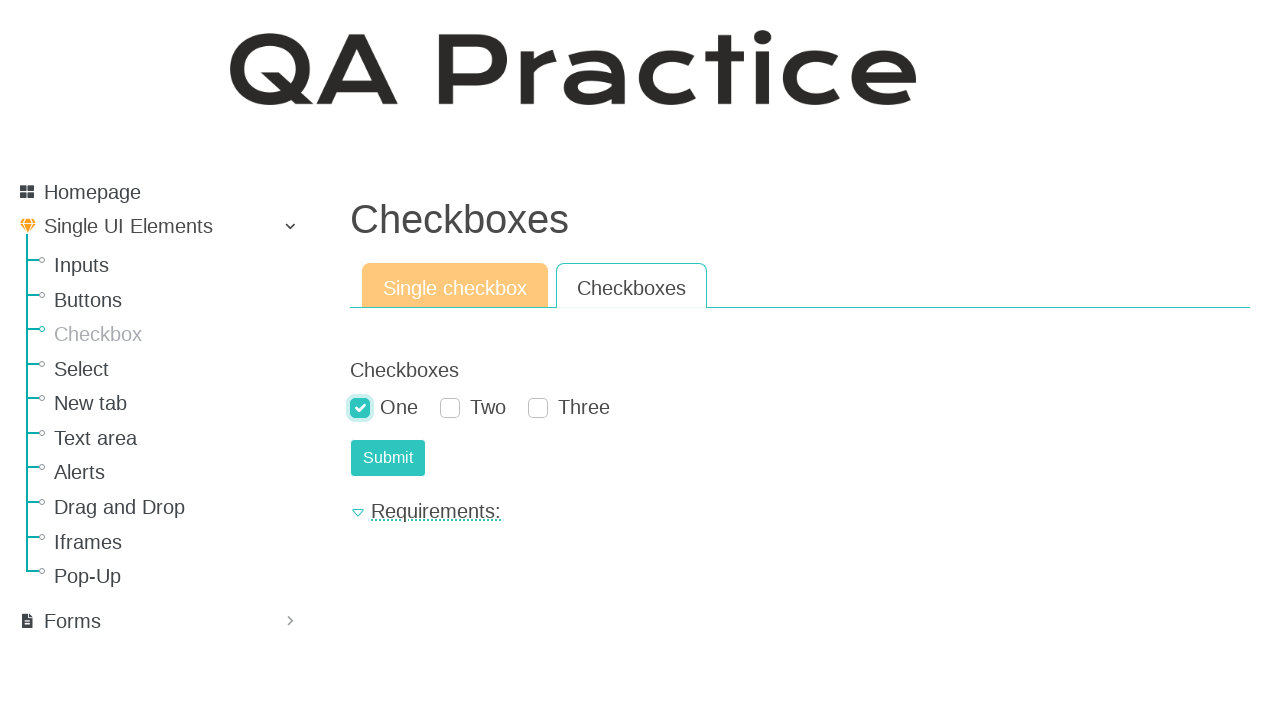

Clicked second checkbox at (450, 408) on #id_checkboxes_1
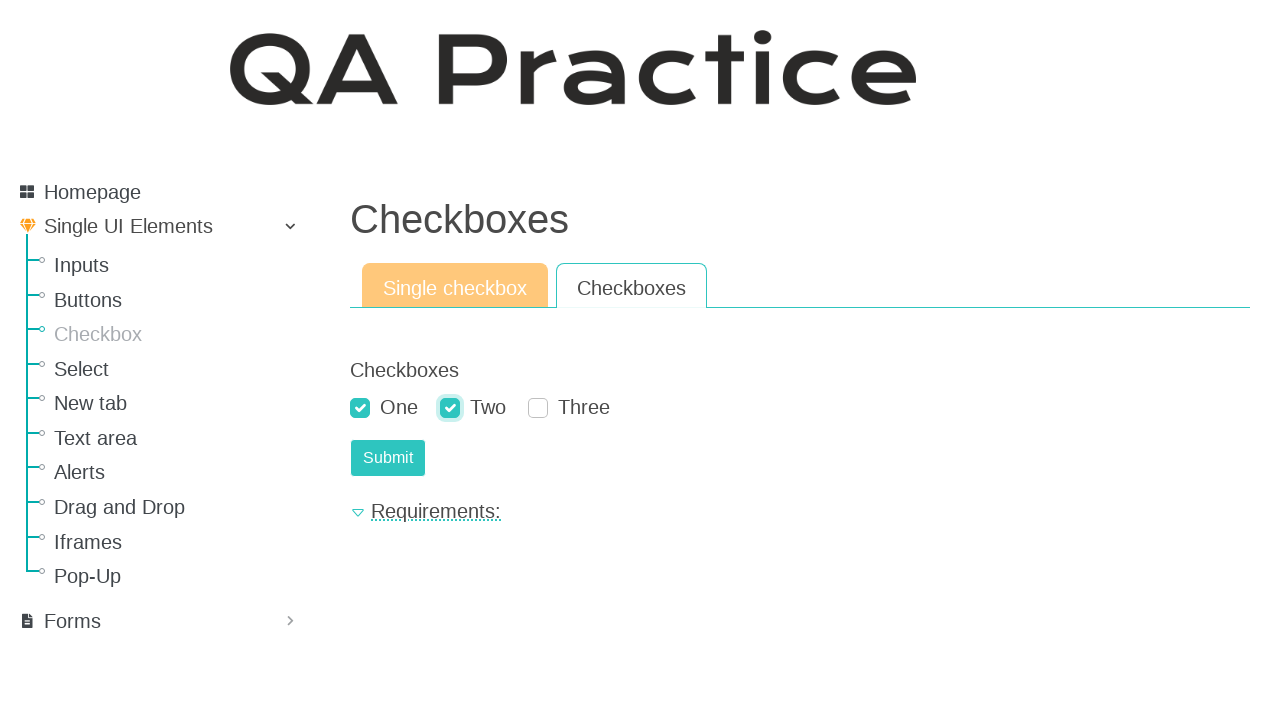

Clicked third checkbox at (538, 408) on #id_checkboxes_2
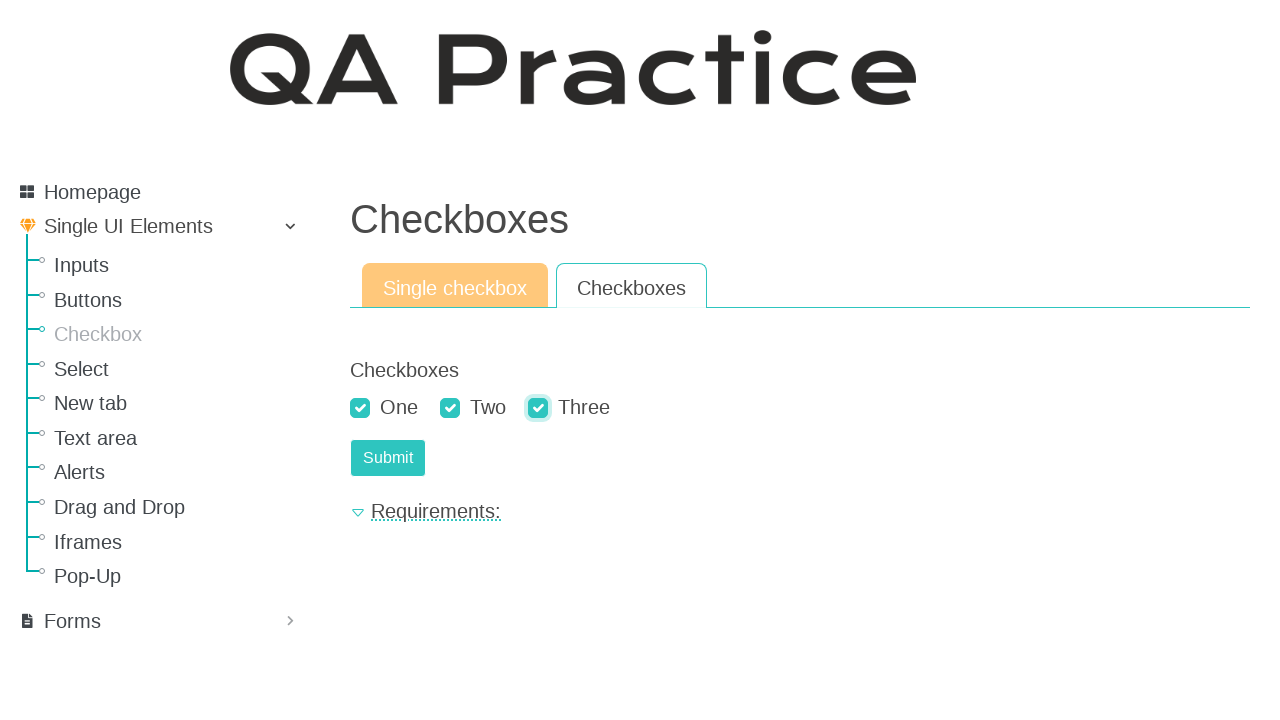

Clicked submit button to submit form at (388, 458) on #submit-id-submit
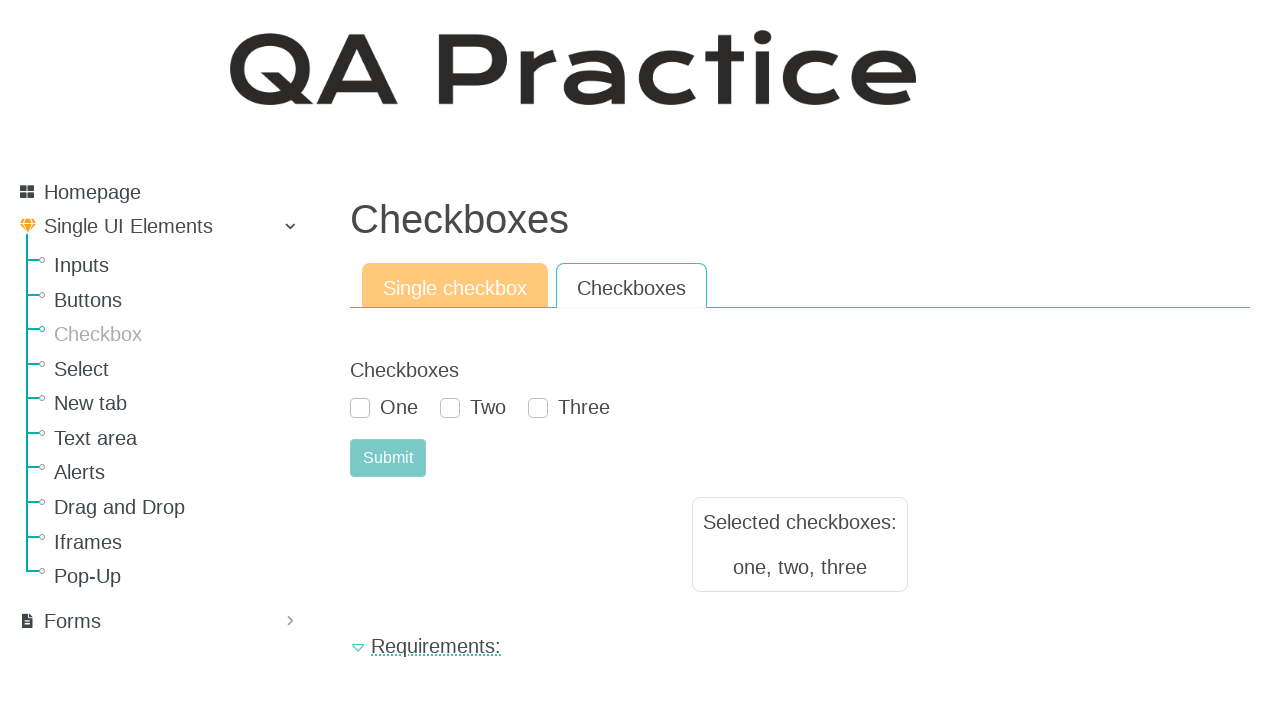

Result text displayed after form submission
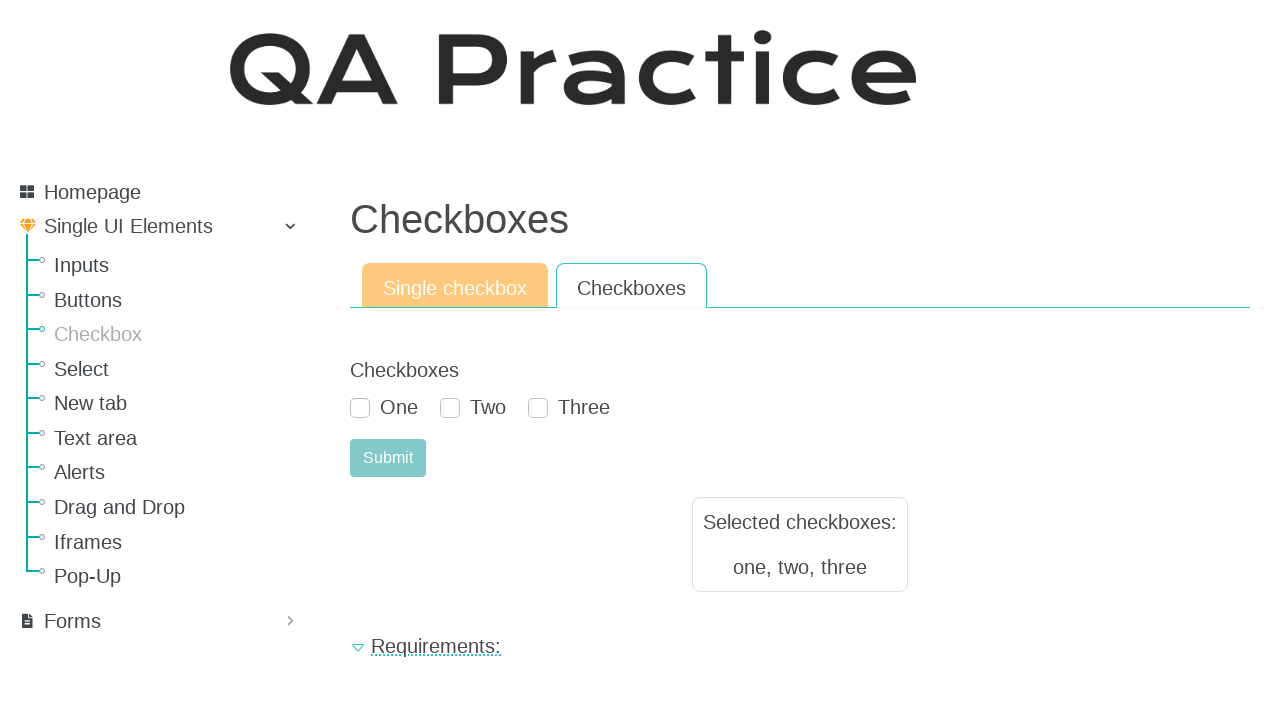

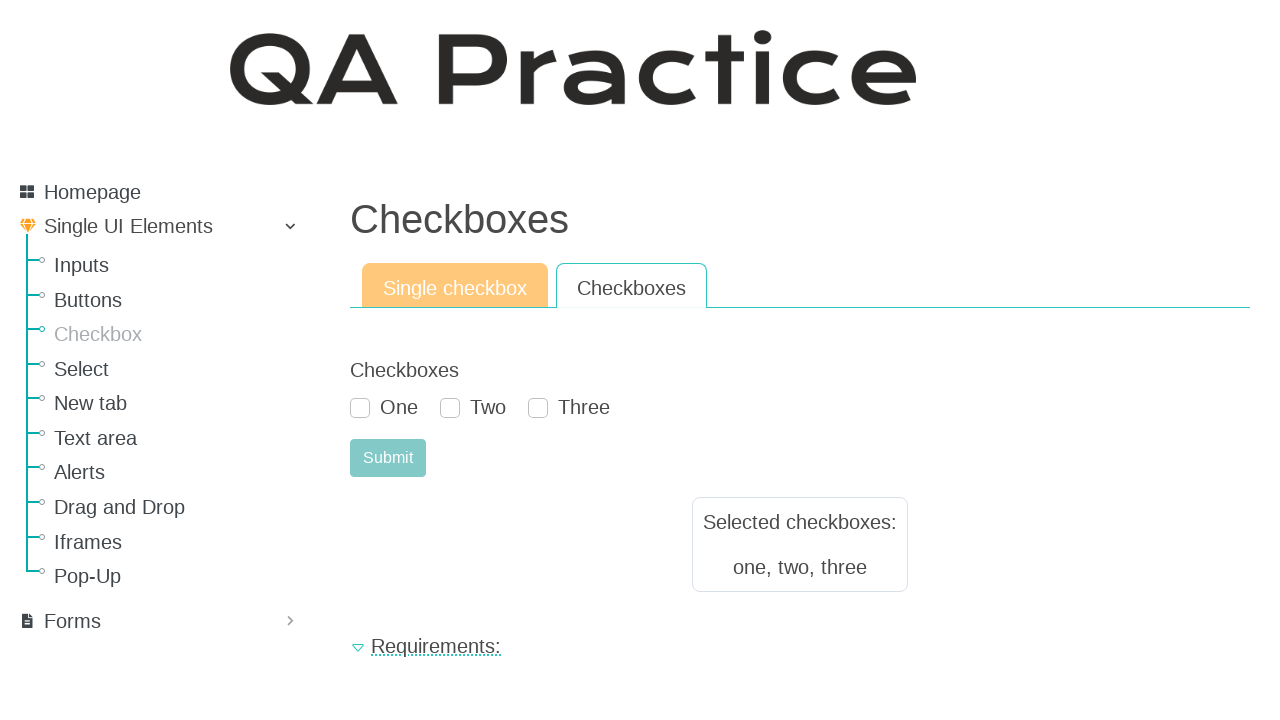